Navigates to broken links page and opens a new window using JavaScript

Starting URL: https://demoqa.com/broken

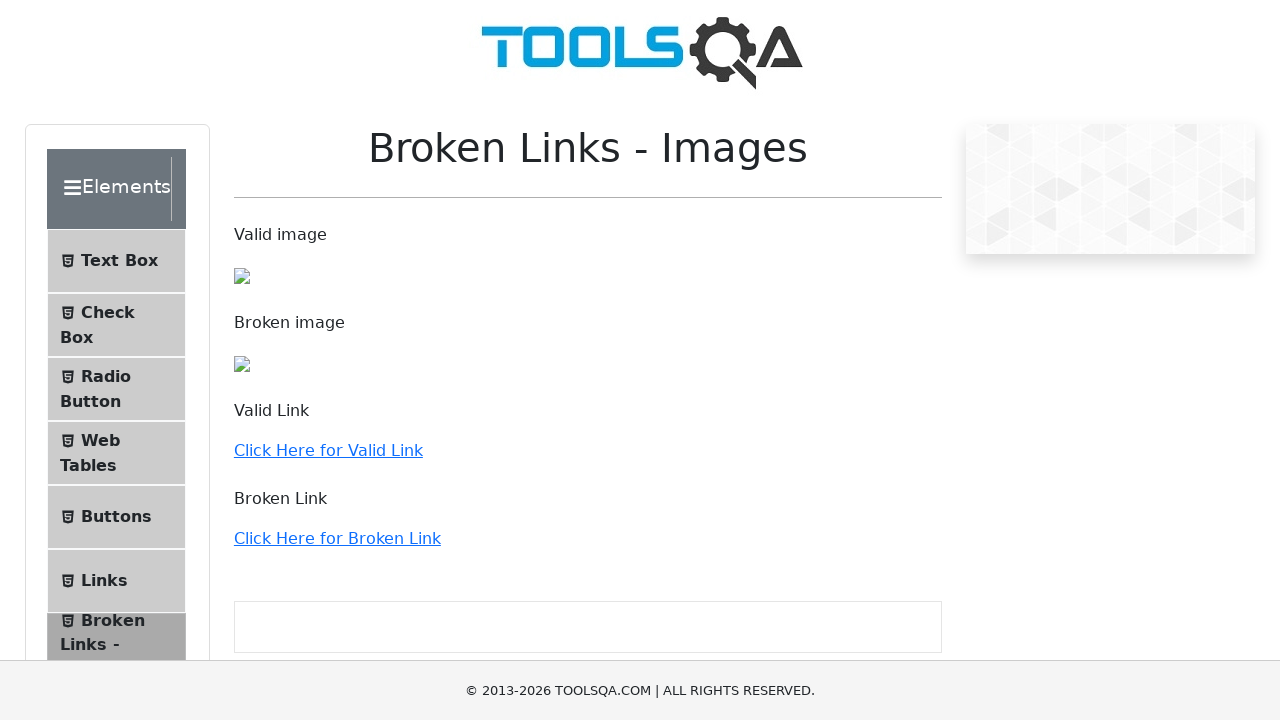

Navigated to broken links page at https://demoqa.com/broken
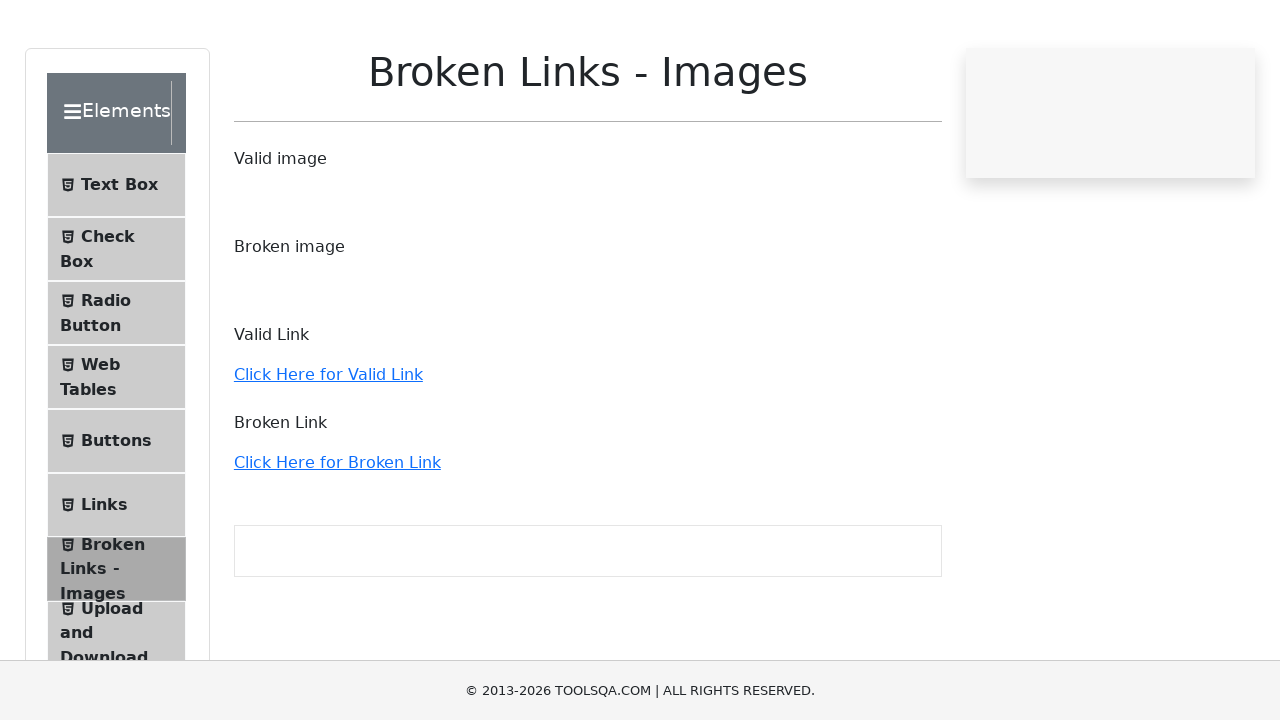

Opened a new window using JavaScript window.open()
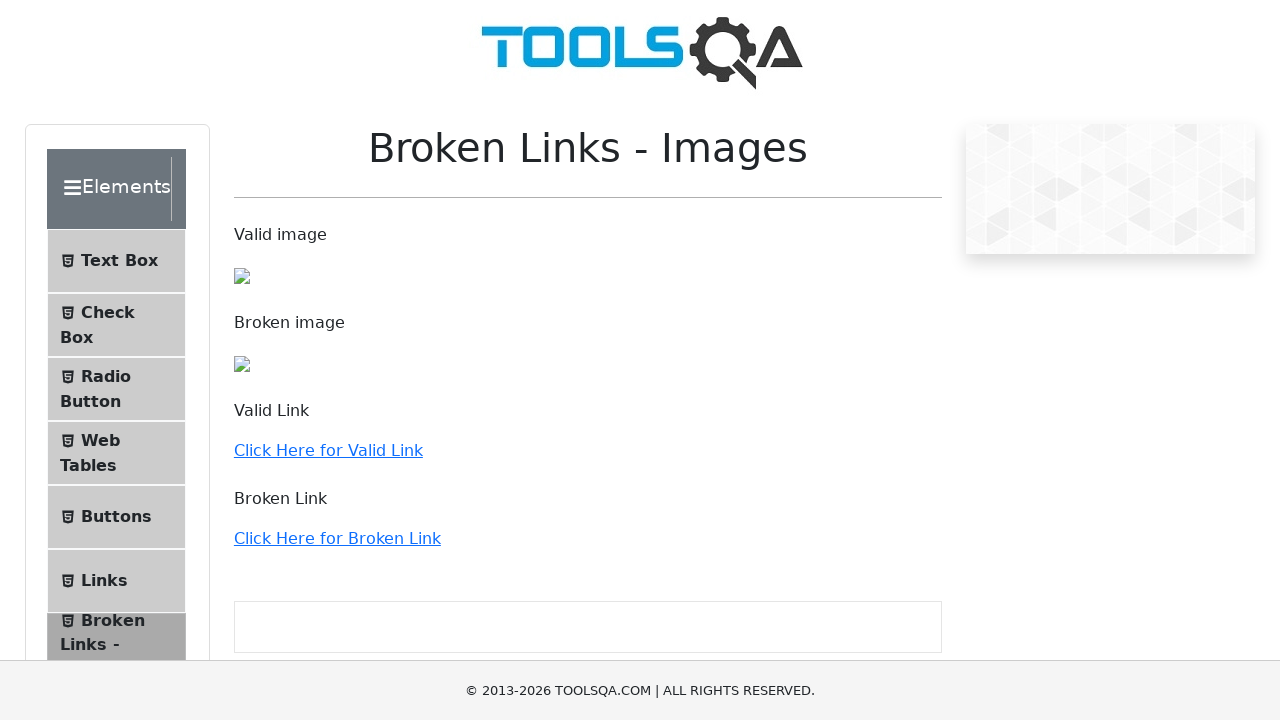

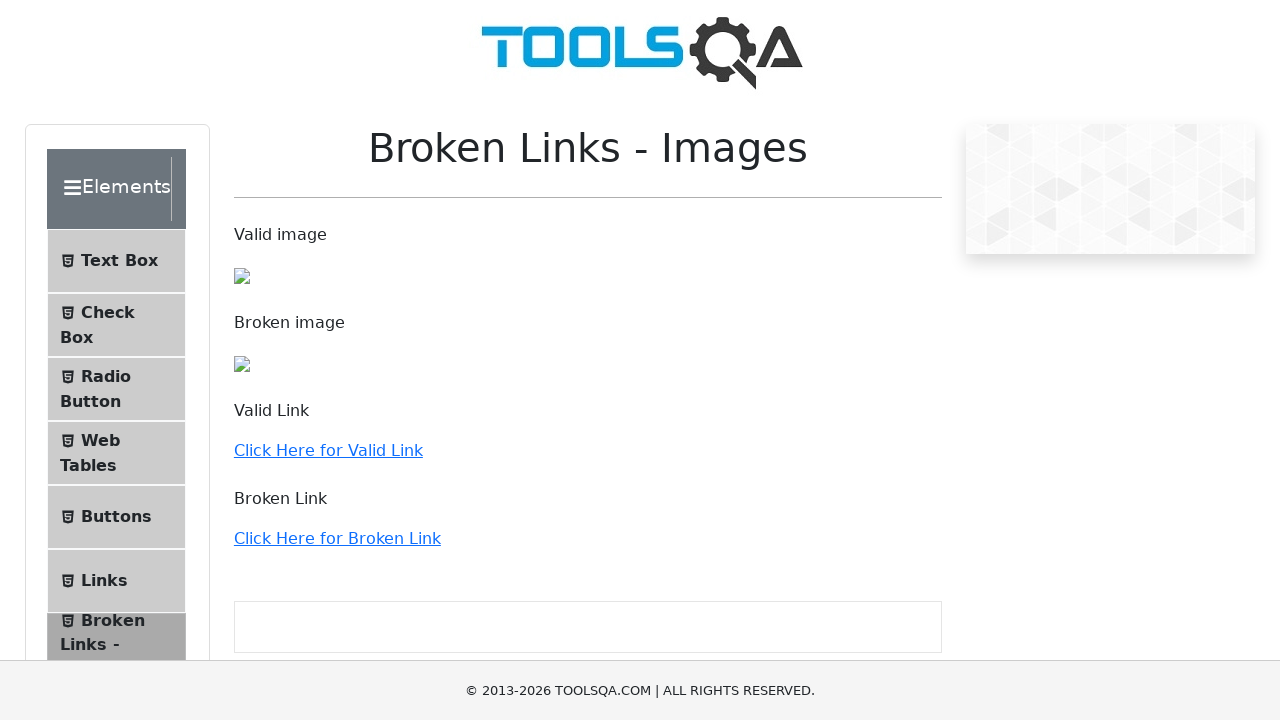